Tests the approval page functionality by clicking on an approval button in the first table row and then clicking a close/action button in a modal dialog

Starting URL: https://ramandy007.github.io/leave_management/faculty/FacultyApproval.html

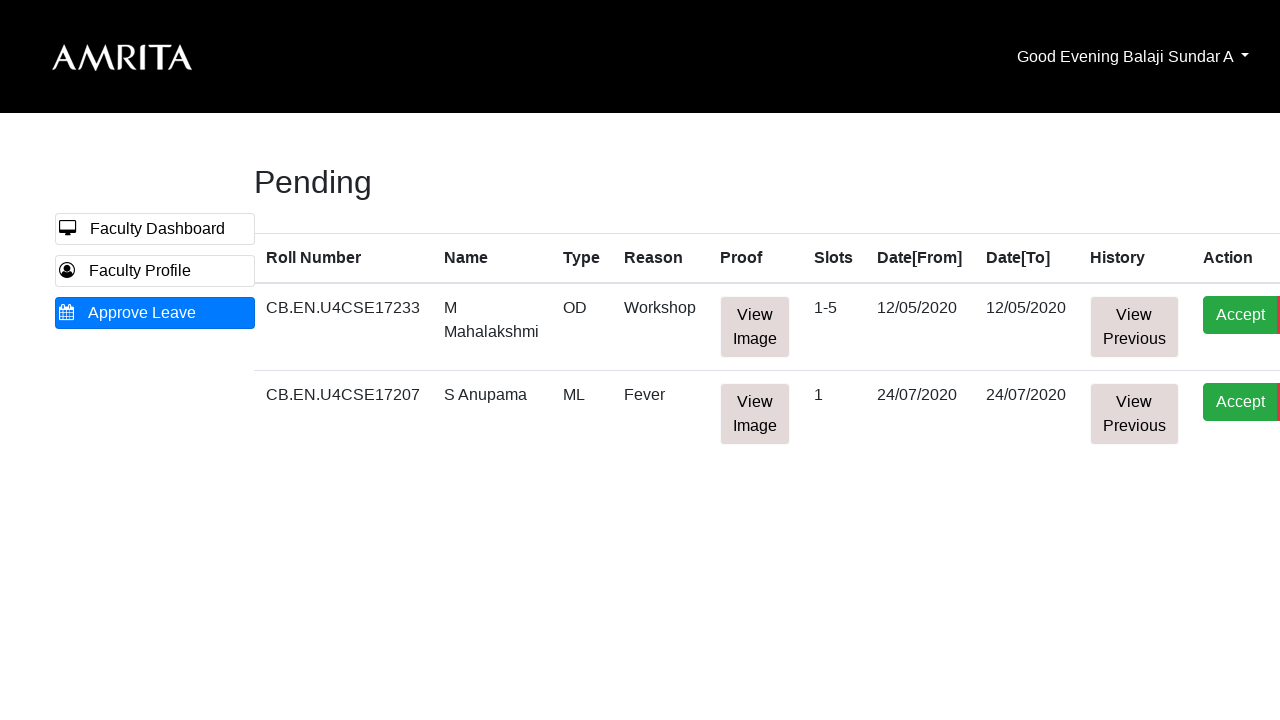

Set viewport size to 1536x824
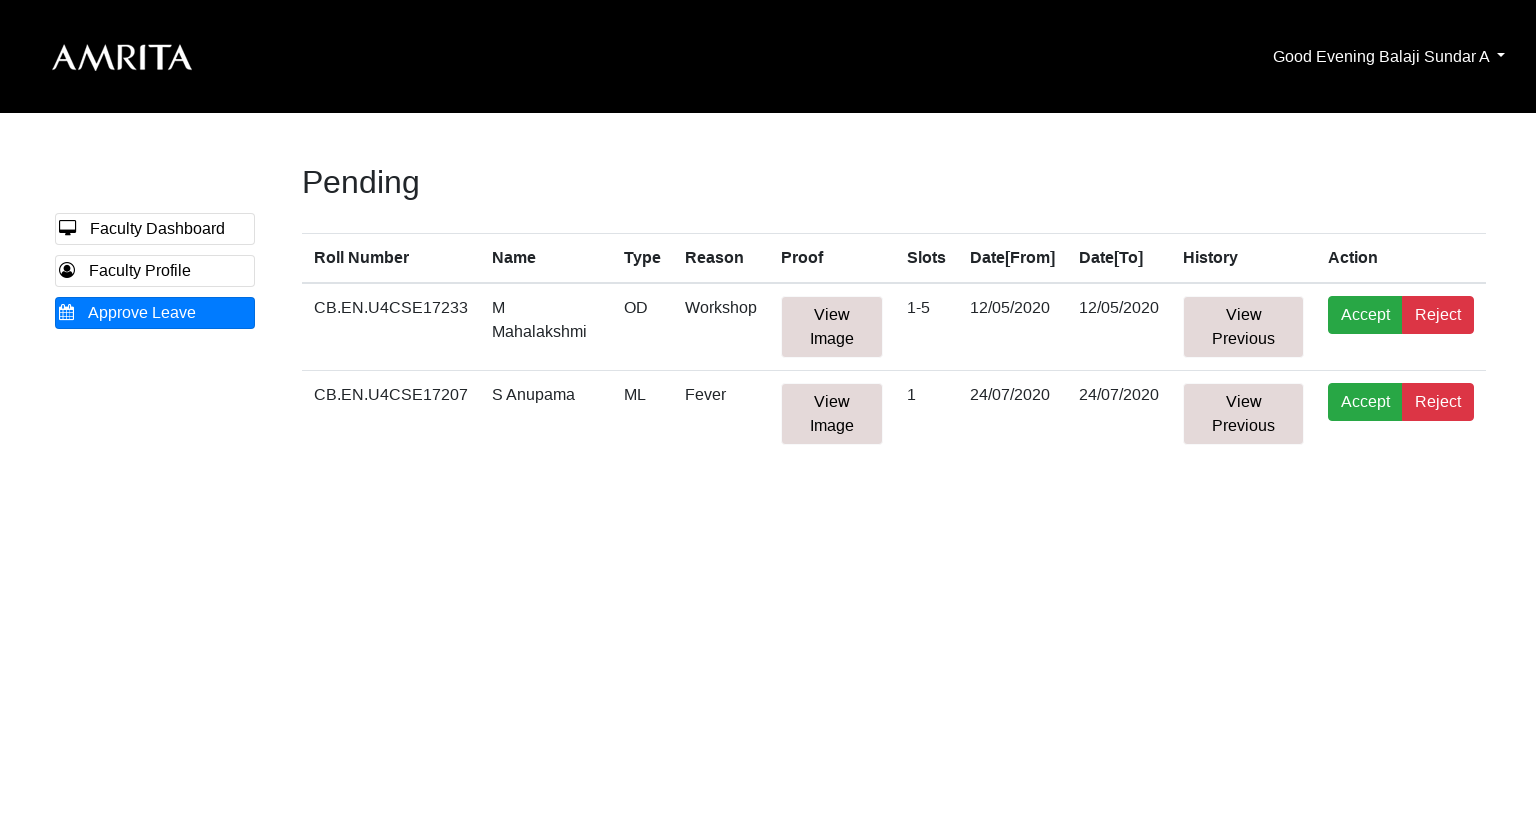

Clicked approval button in first table row at (832, 327) on tr:nth-child(1) > td:nth-child(5) > .btn
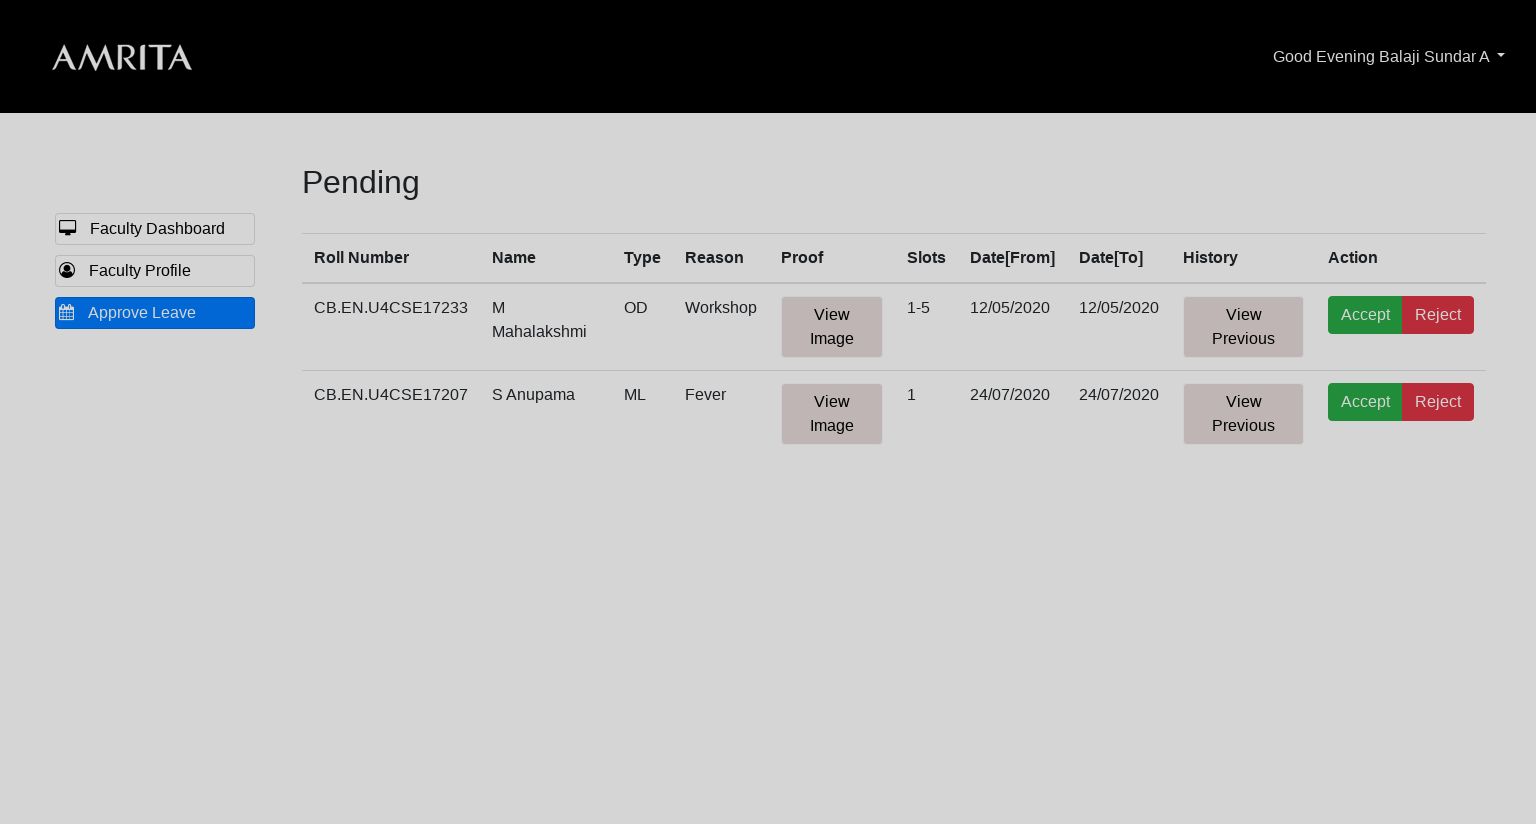

Clicked close/action button in modal dialog at (986, 56) on #myModal0 .fa
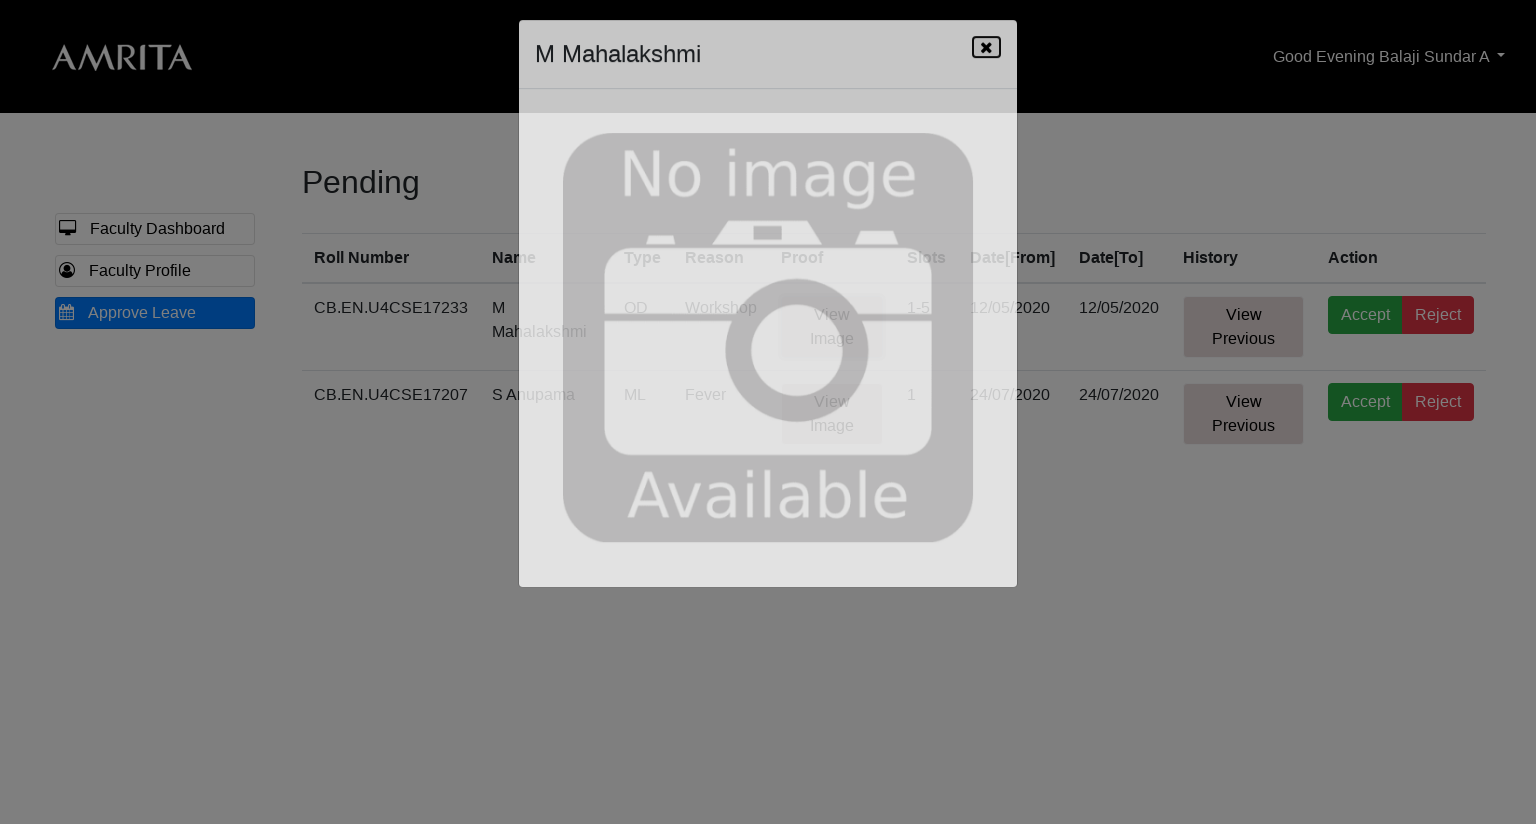

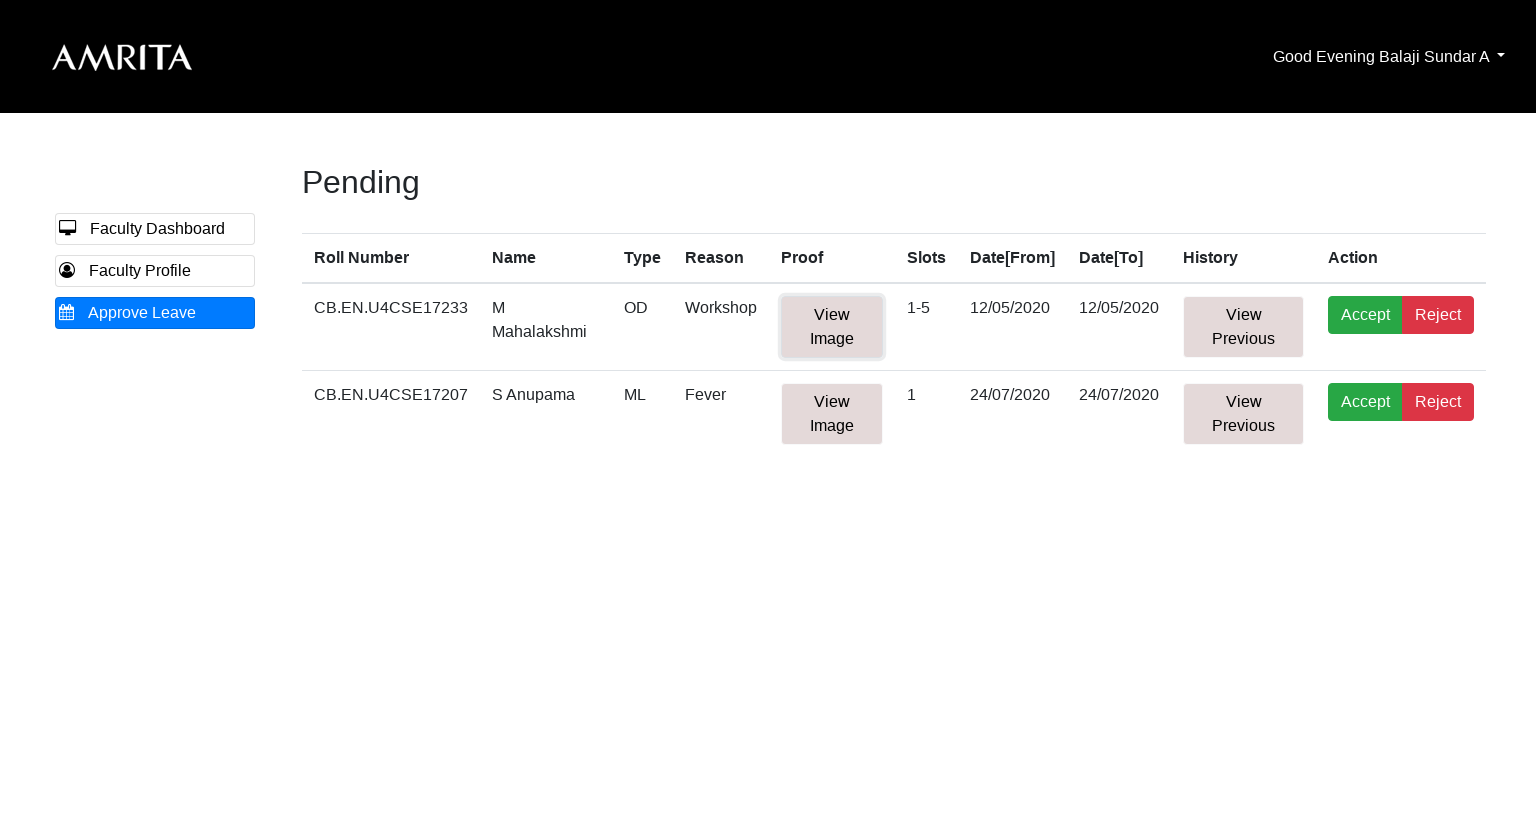